Navigates to a YouTube video page and verifies the URL contains the video watch pattern

Starting URL: https://www.youtube.com/watch?v=dQw4w9WgXcQ

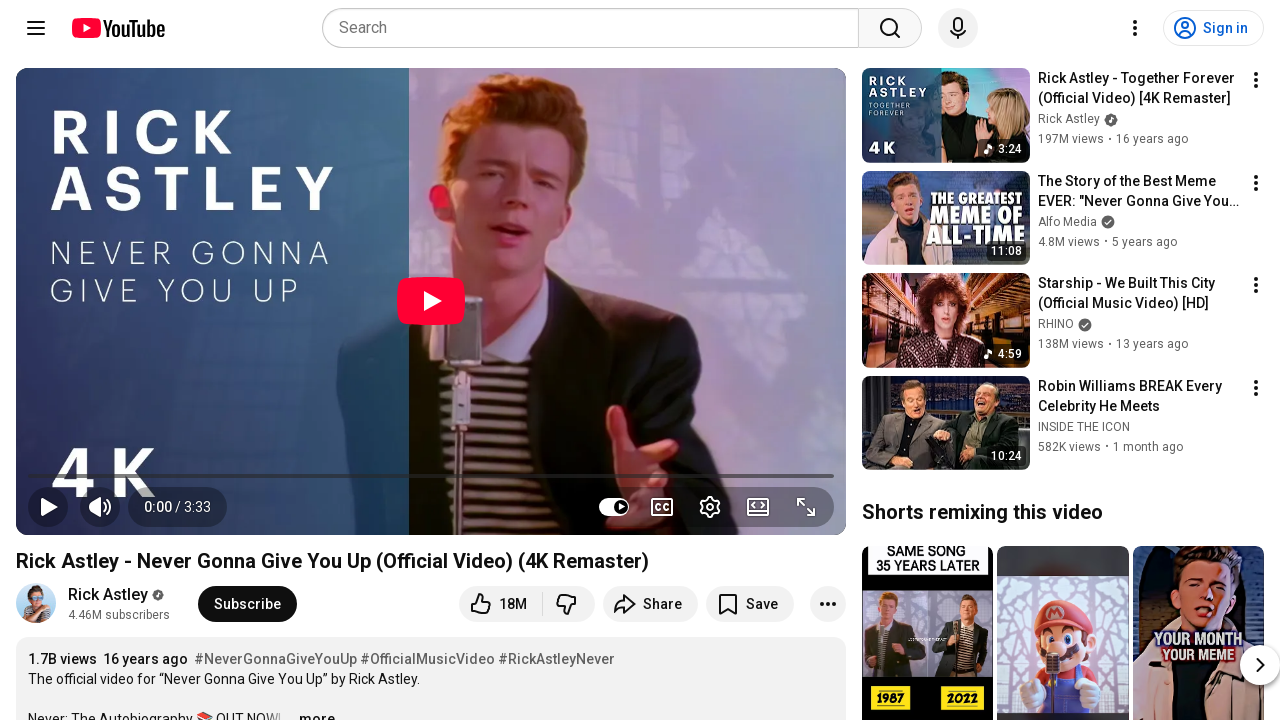

Waited for page to reach domcontentloaded state
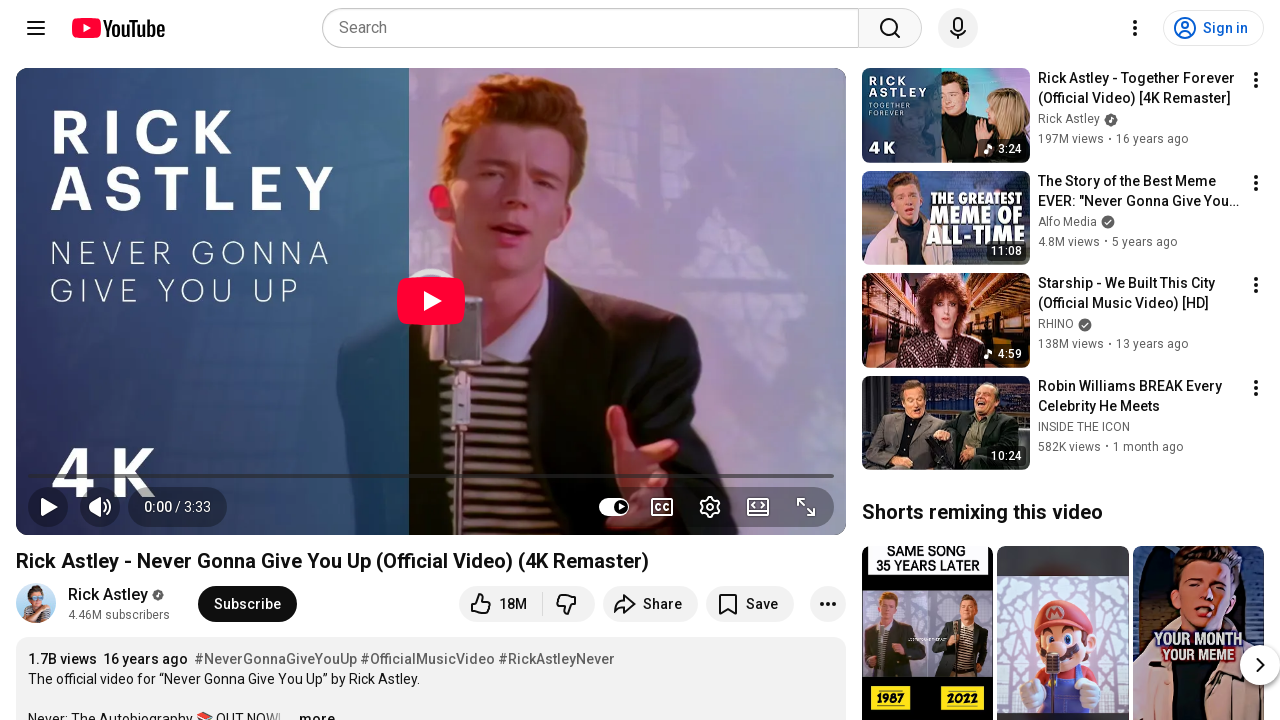

Verified YouTube video URL contains /watch?v= pattern
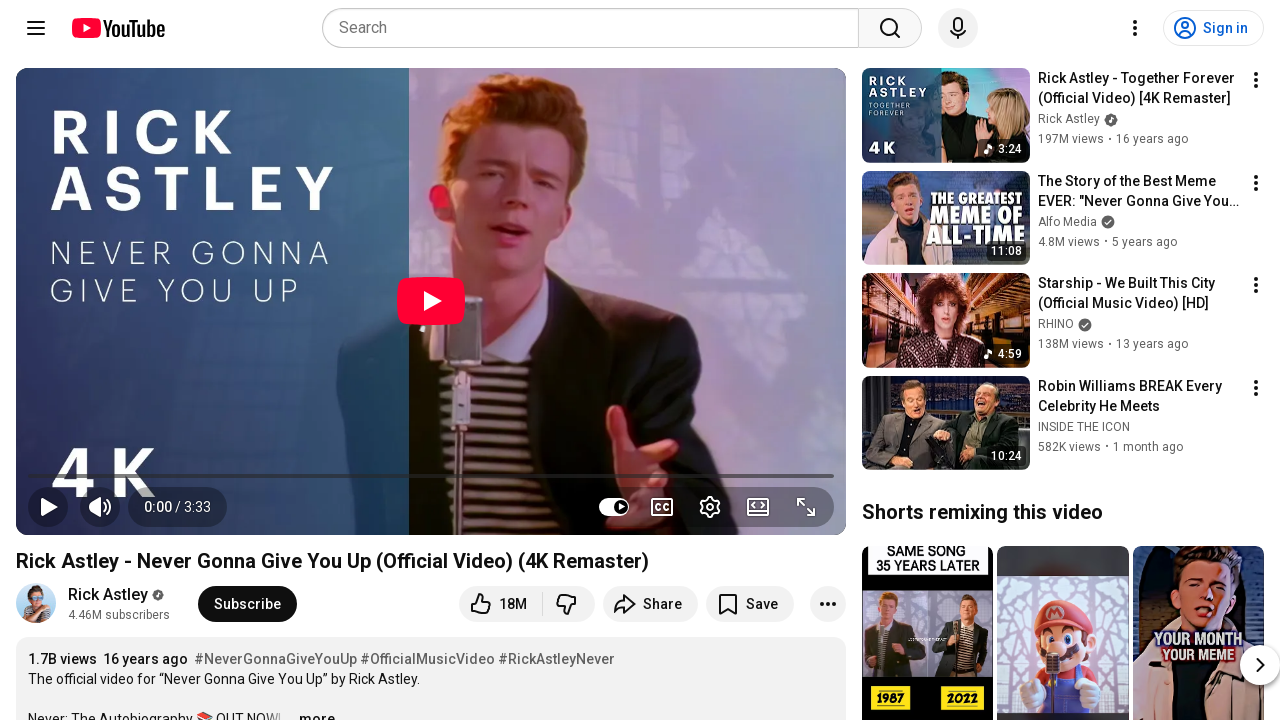

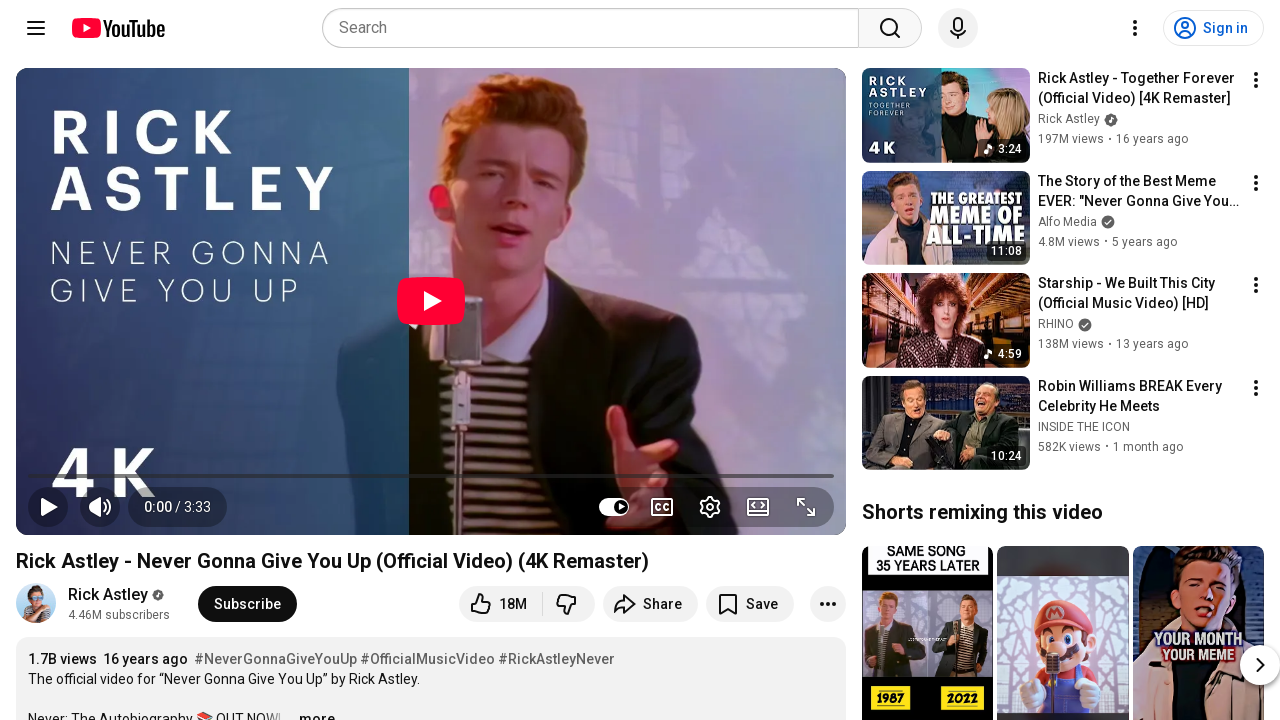